Tests the Add/Remove Elements functionality on the Heroku test site by adding and removing elements dynamically

Starting URL: https://the-internet.herokuapp.com/

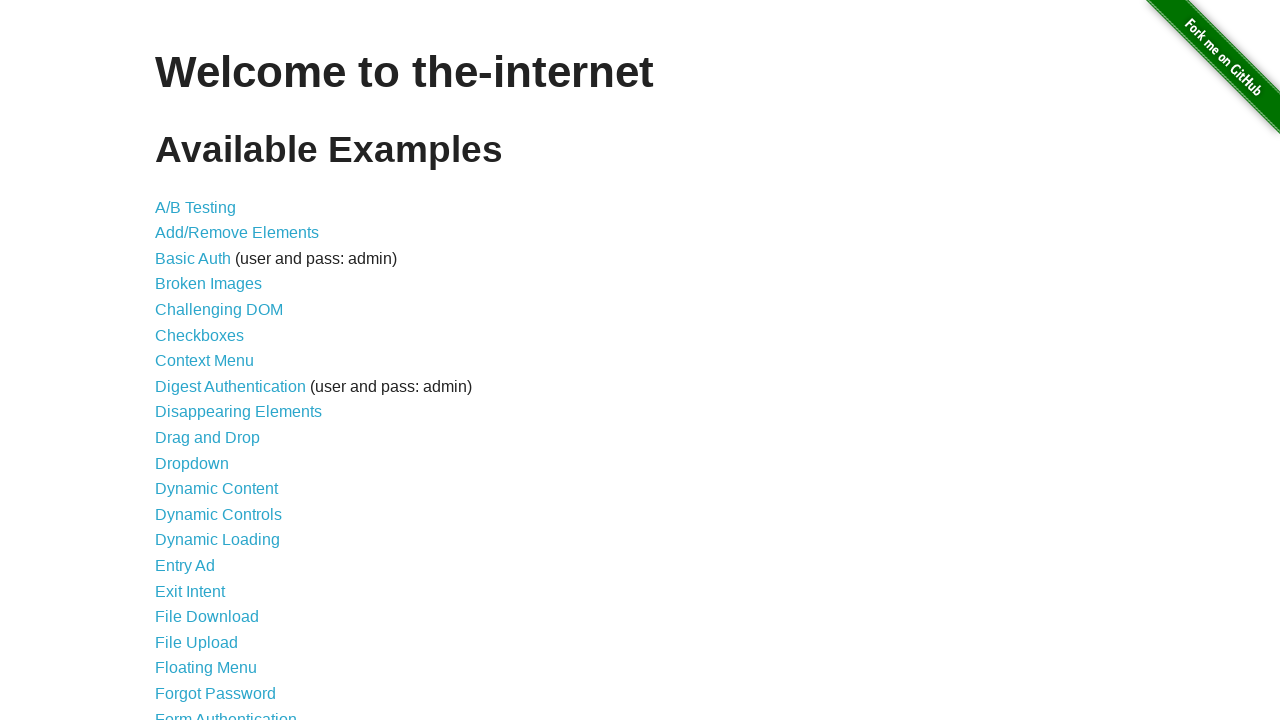

Clicked on Add/Remove Elements link at (237, 233) on text='Add/Remove Elements'
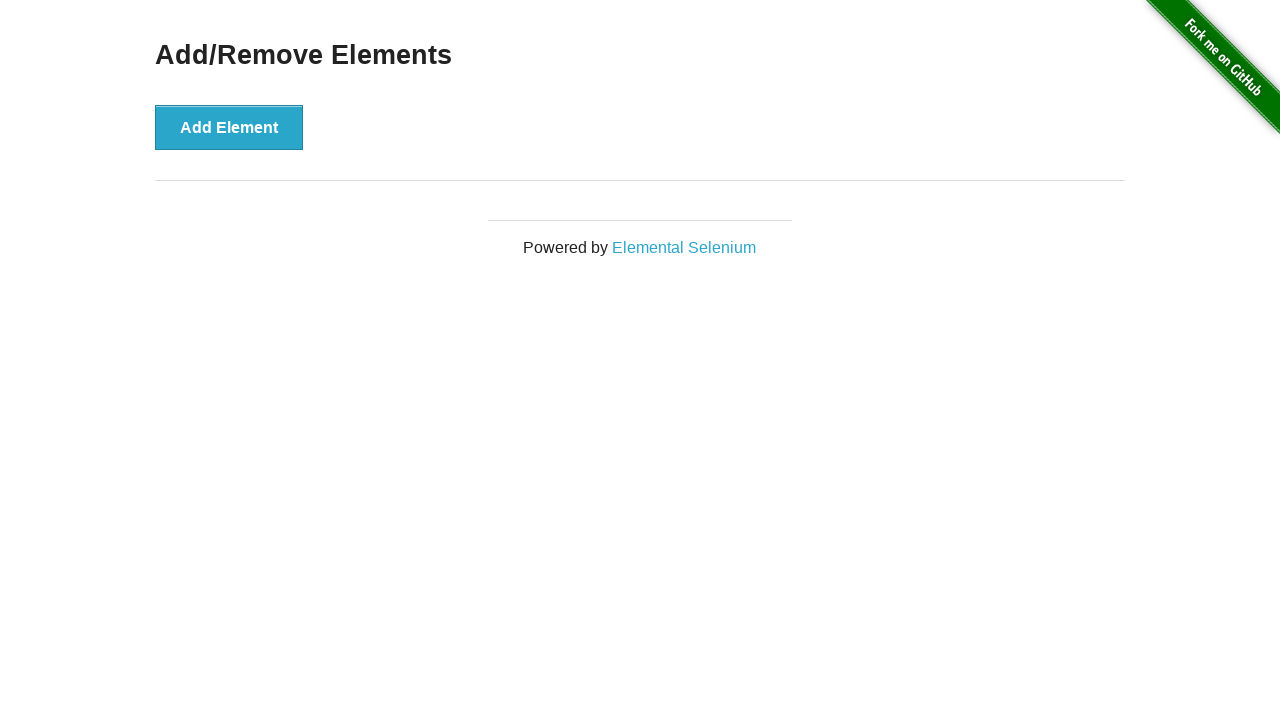

Page loaded and network idle
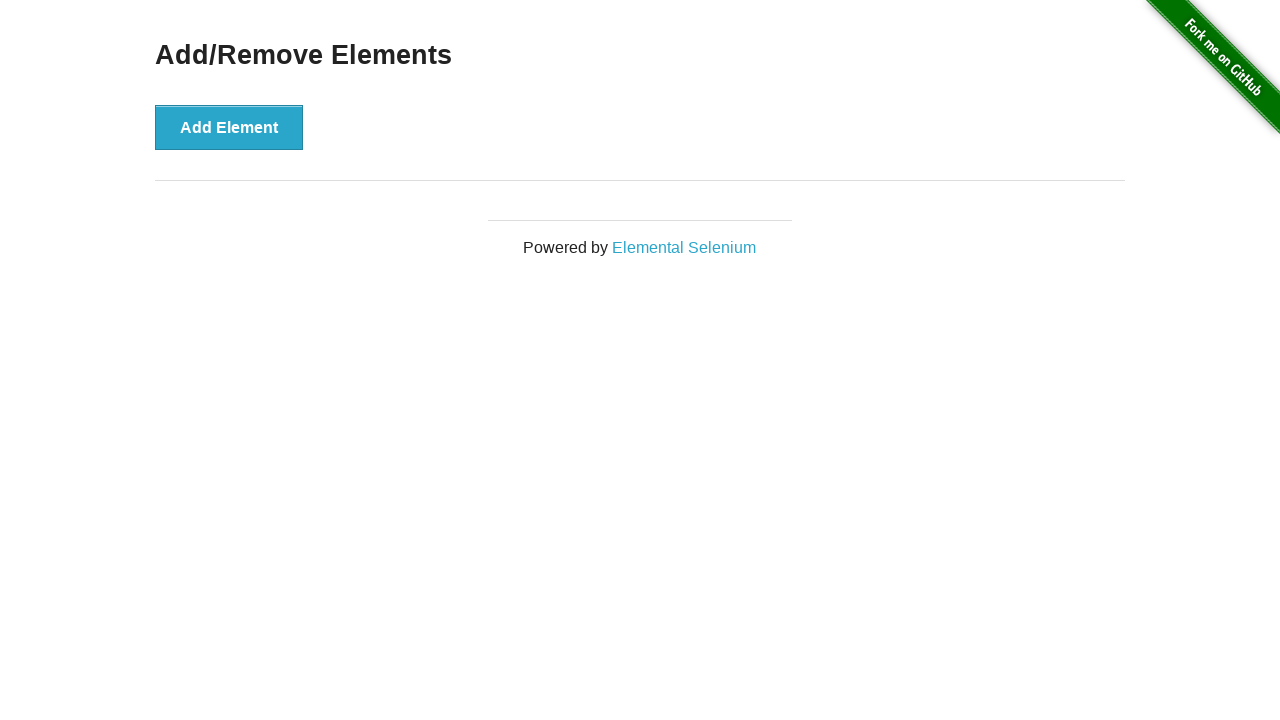

Clicked Add Element button at (229, 127) on button:has-text('Add Element')
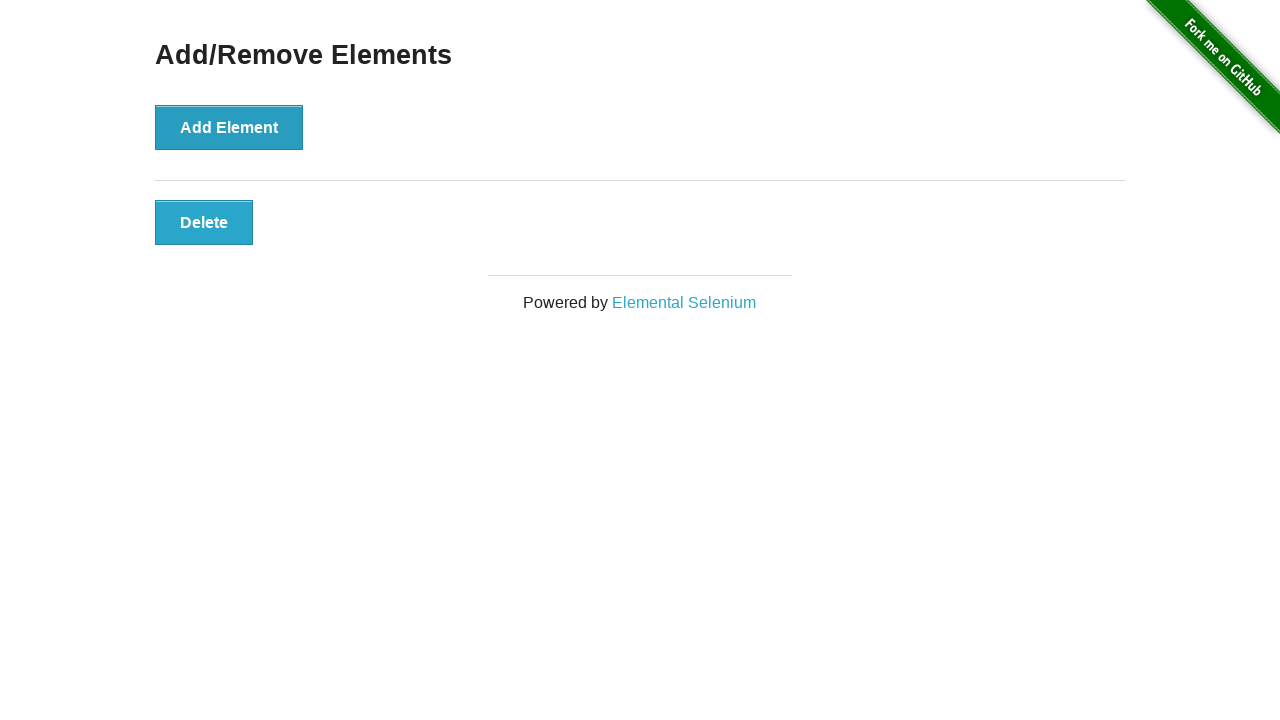

Clicked the newly added Delete button to remove element at (204, 222) on button.added-manually
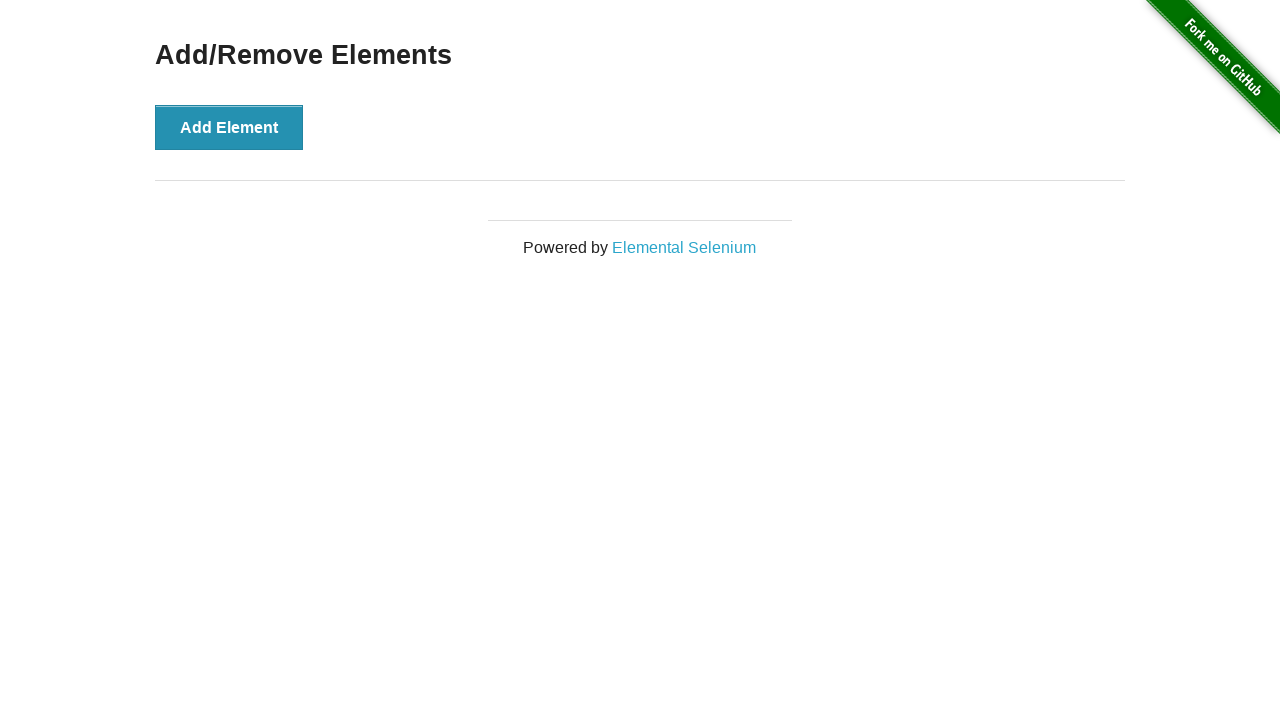

Clicked Add Element button again at (229, 127) on button:has-text('Add Element')
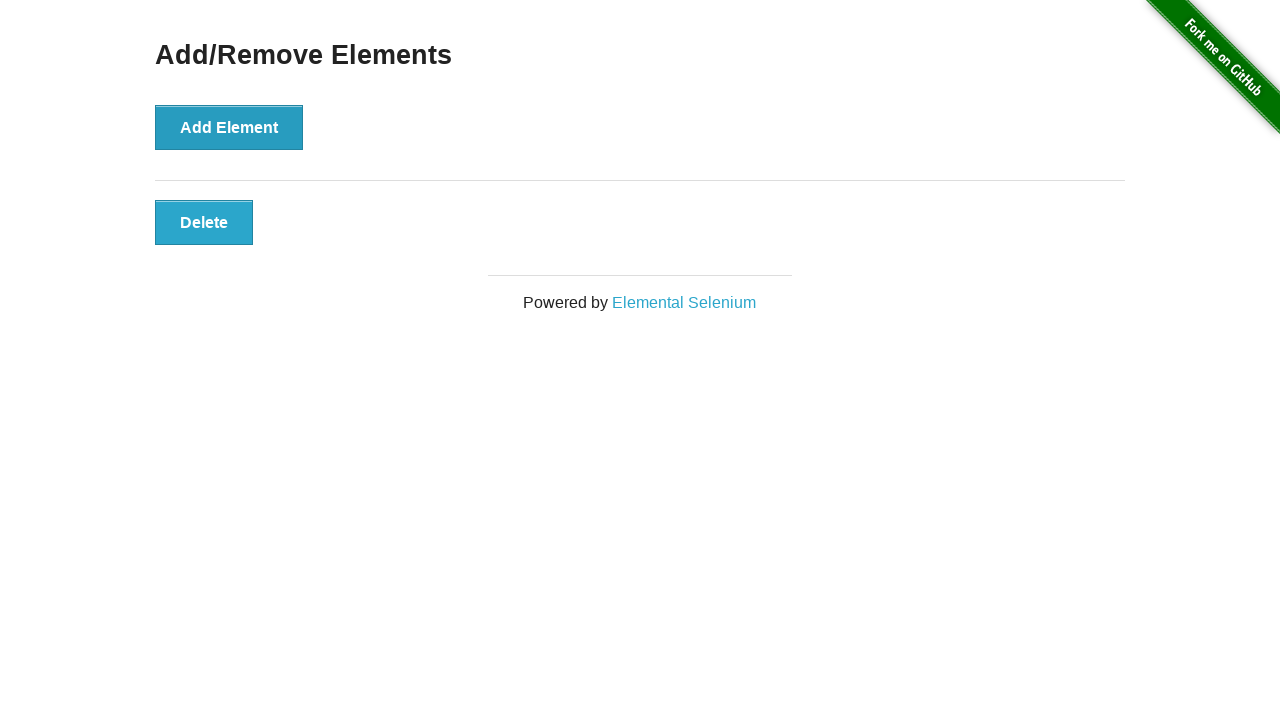

Clicked the Delete button again to remove element at (204, 222) on button.added-manually
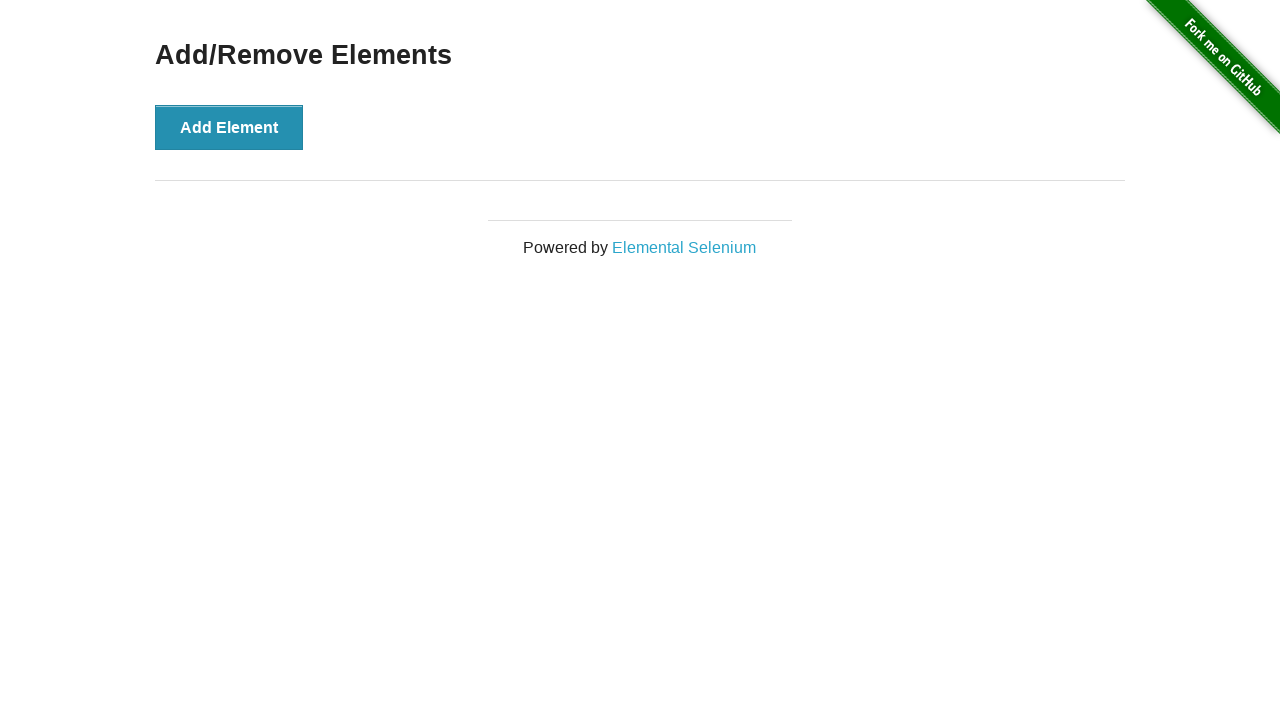

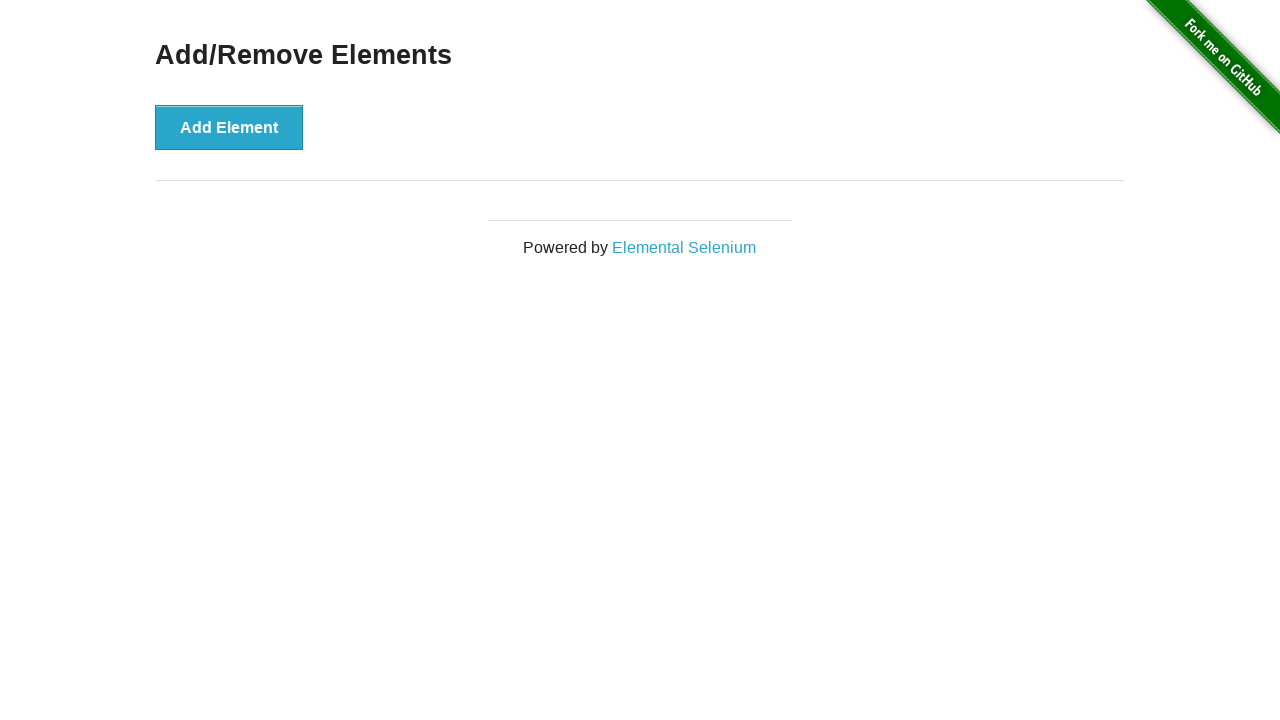